Tests asynchronous text update on a webpage by waiting for a paragraph to update after a setTimeout, then clicking it to verify it shows "I was clicked"

Starting URL: https://stevepurpose.github.io/async-auto/

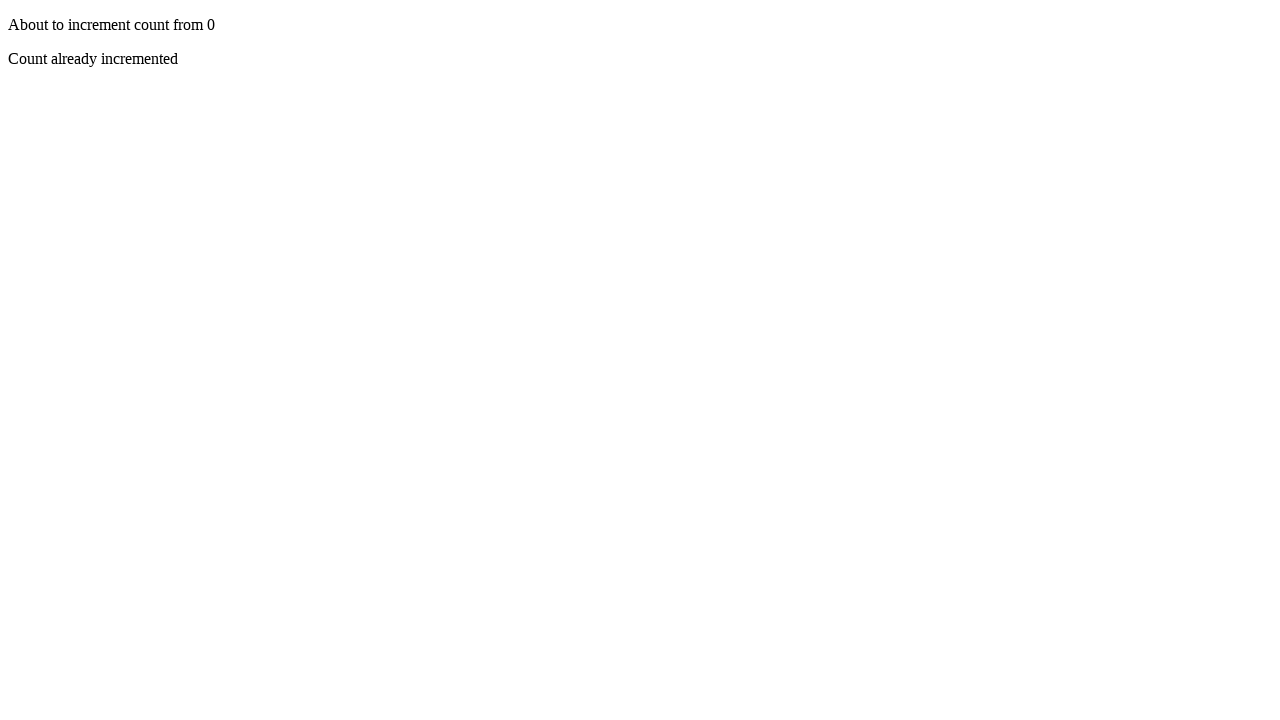

Waited for paragraph element to be present
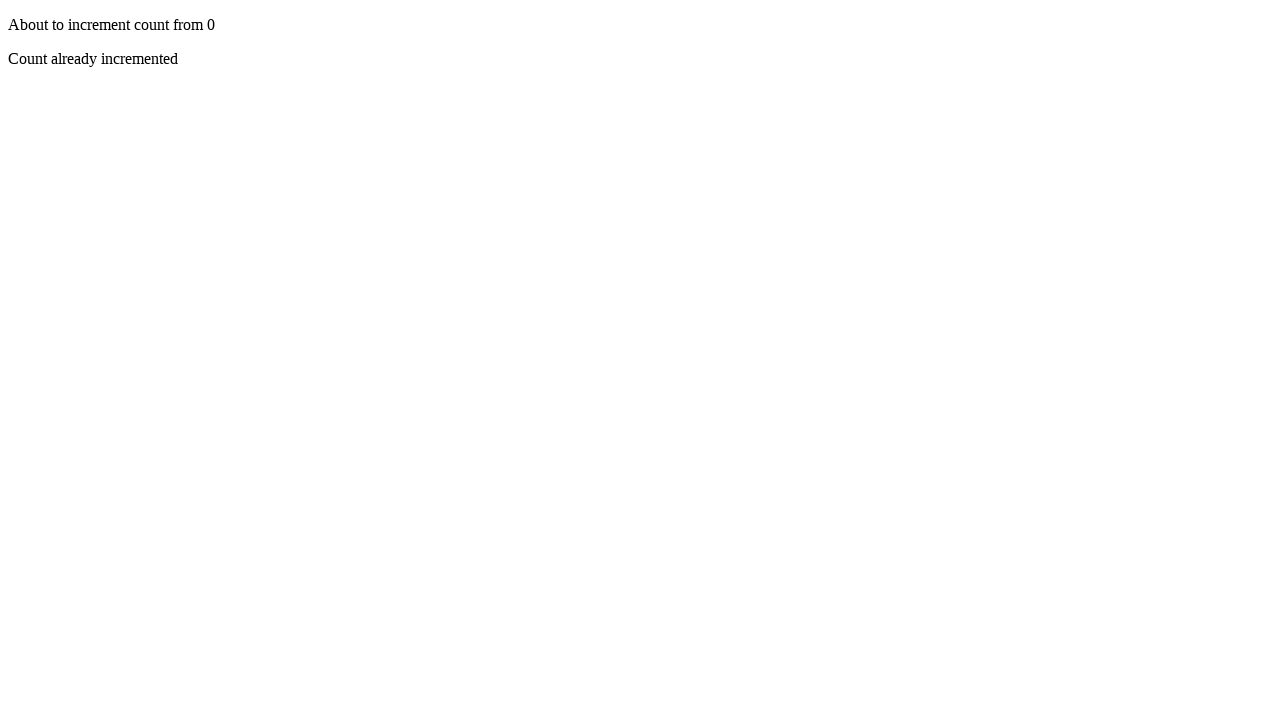

Waited 3 seconds for asynchronous text update to complete
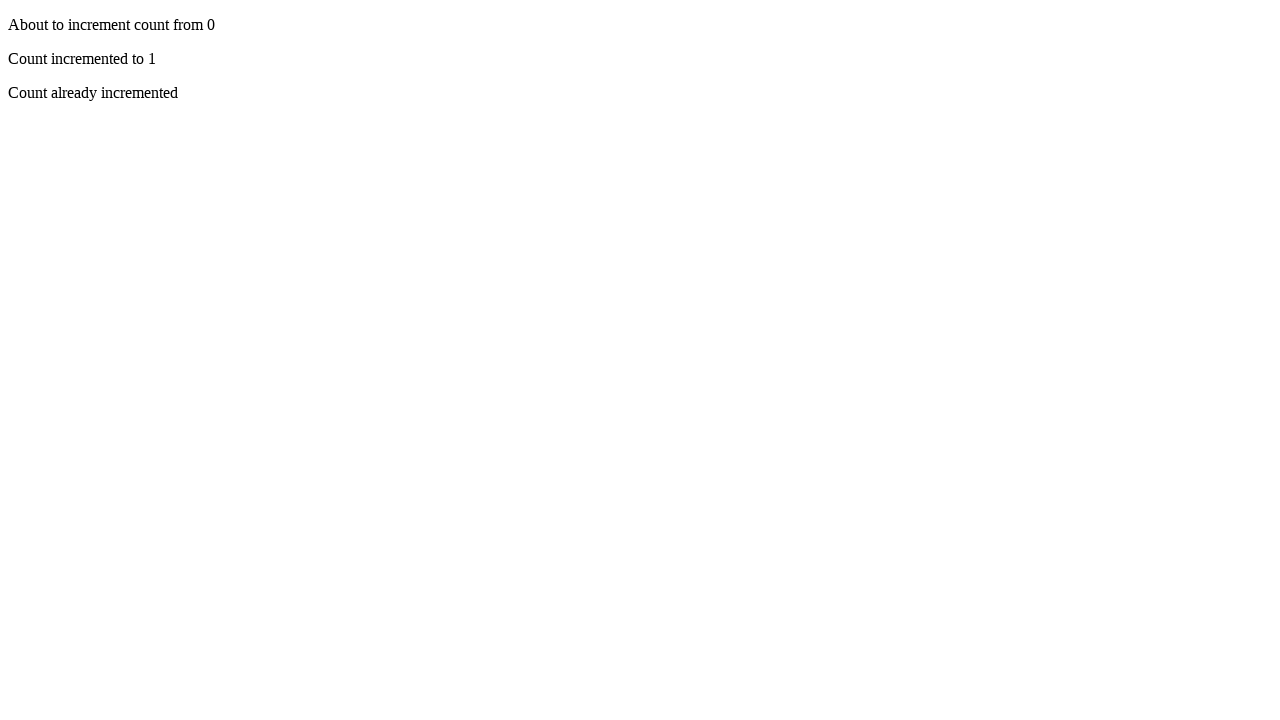

Clicked paragraph element to trigger click handler at (640, 25) on p
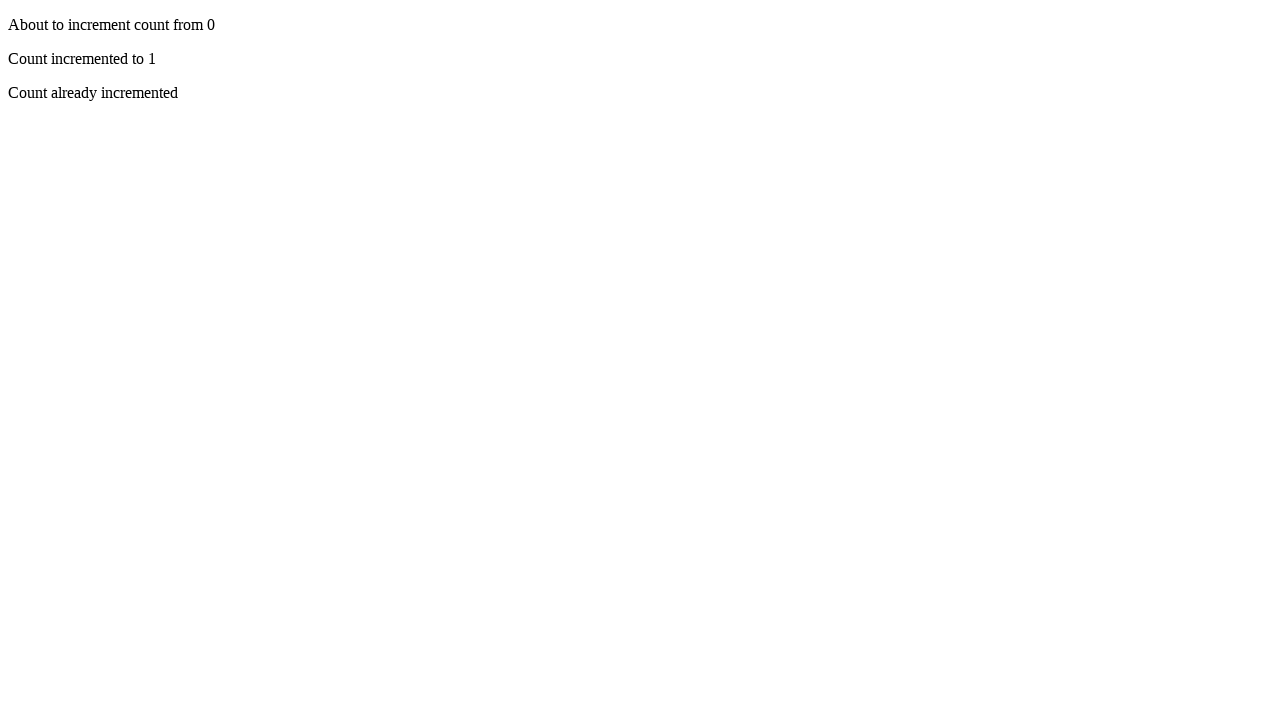

Waited 1 second for click update to be visible
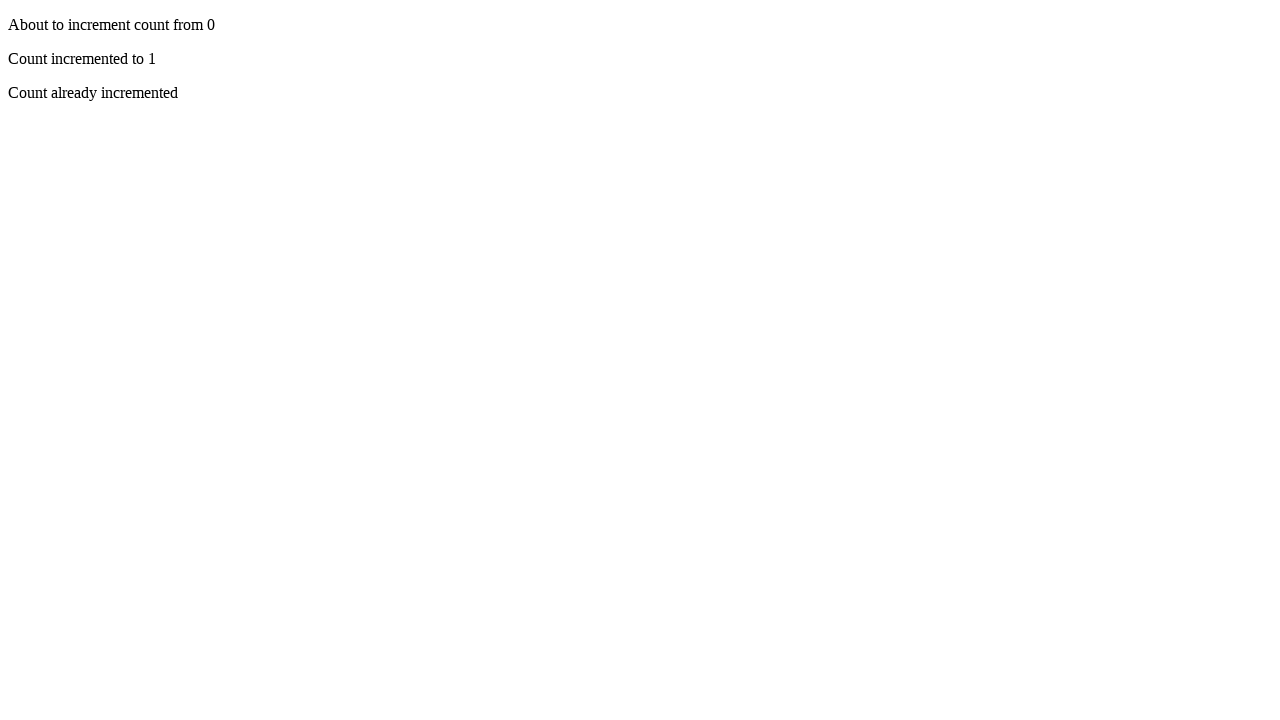

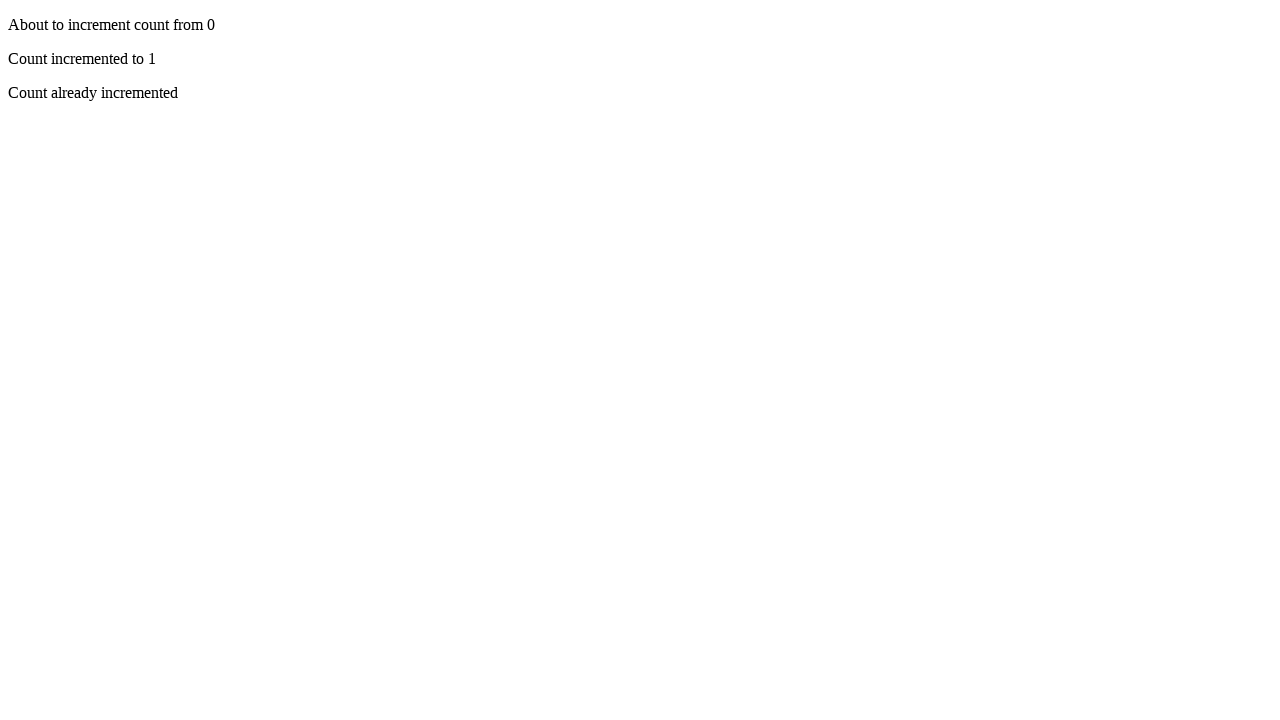